Tests the Google Trends export functionality by clicking the Export button and verifying the CSV download dropdown option appears

Starting URL: https://trends.google.com/trending?geo=US

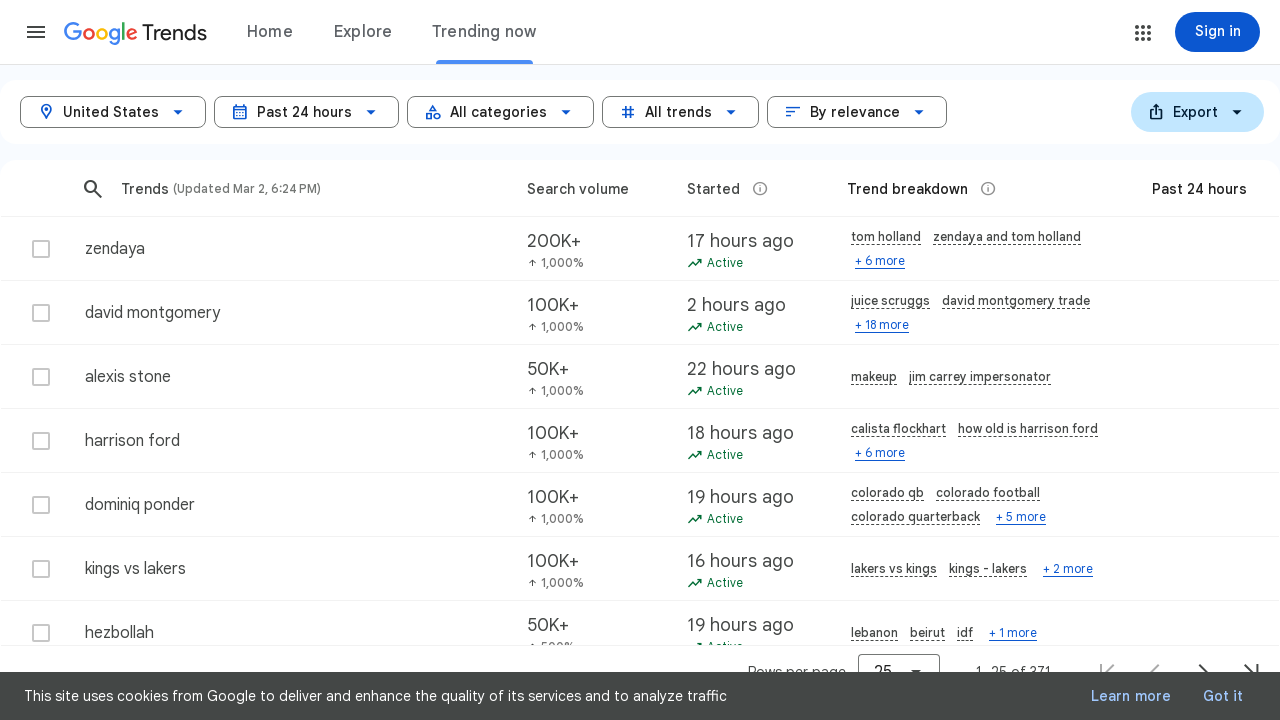

Export button loaded and ready
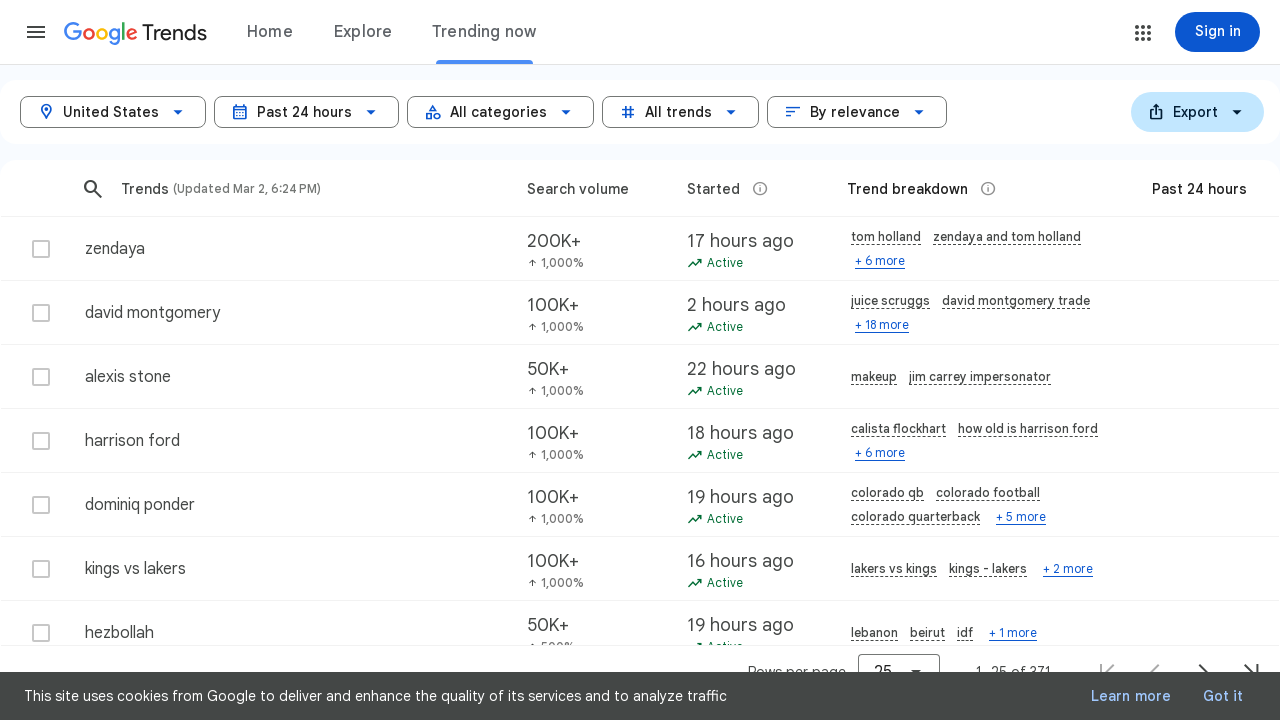

Clicked Export button to open dropdown menu
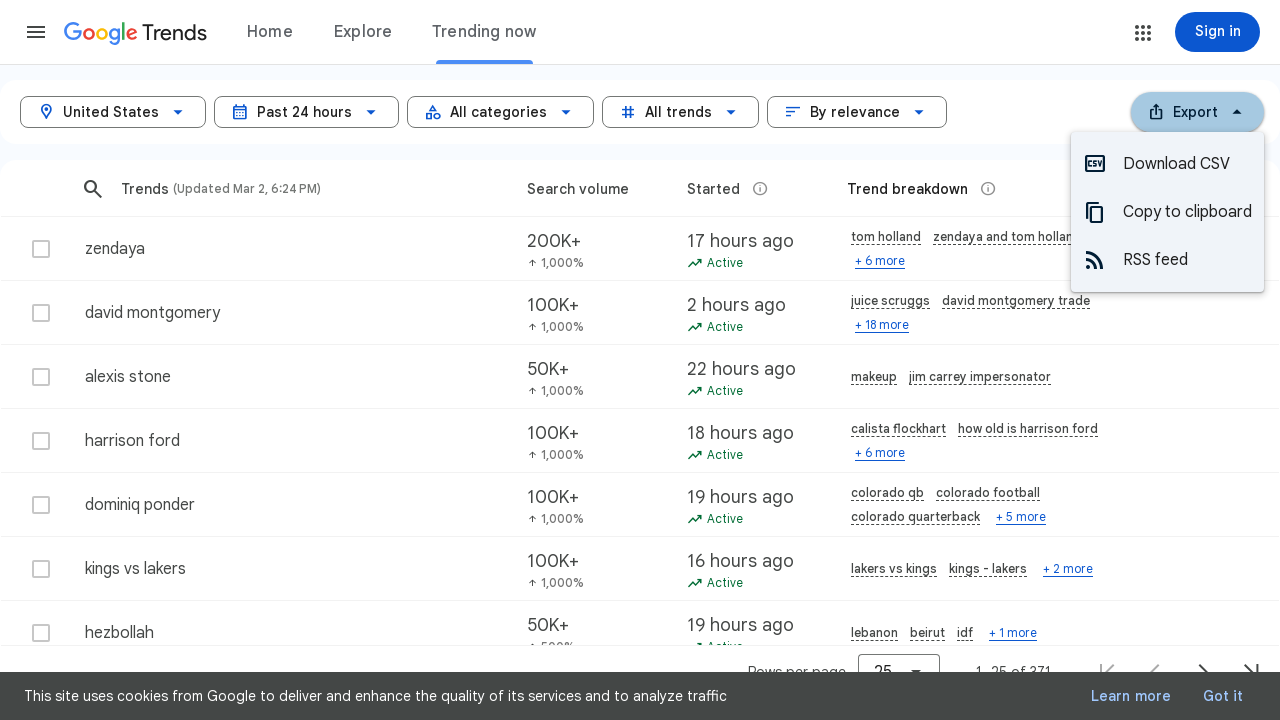

CSV download option appeared in dropdown menu
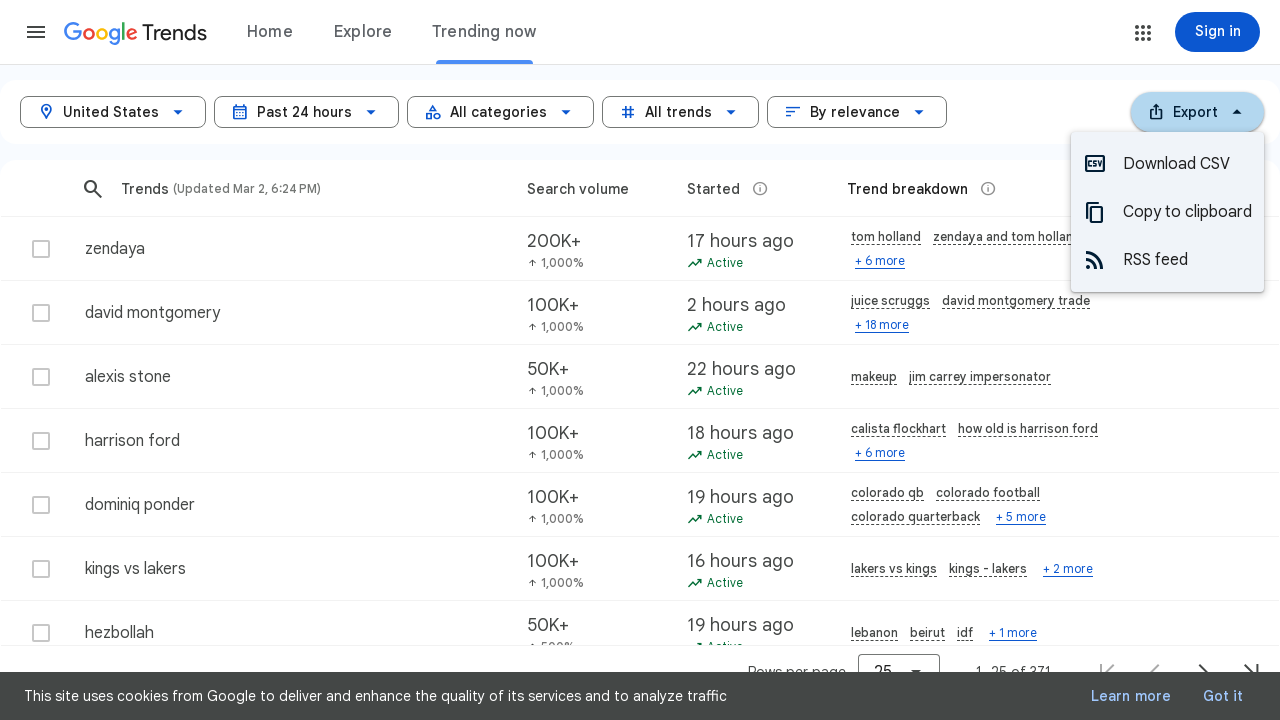

Verified CSV download option is visible
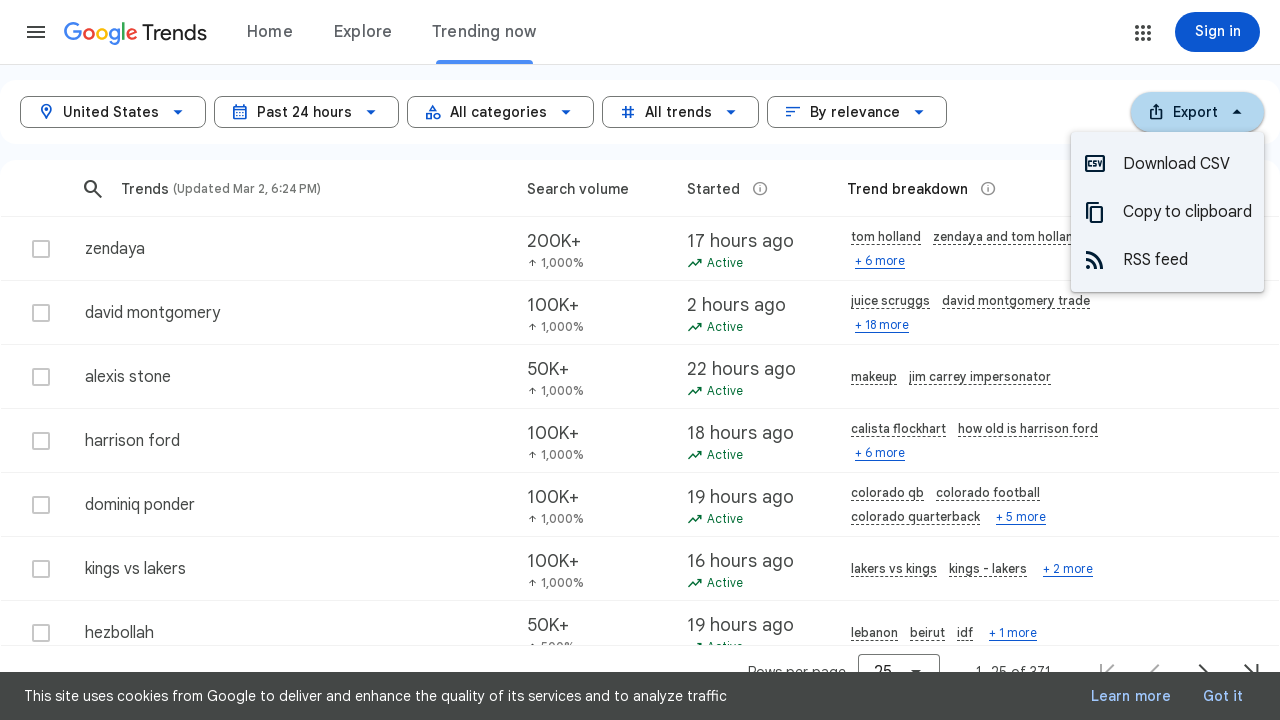

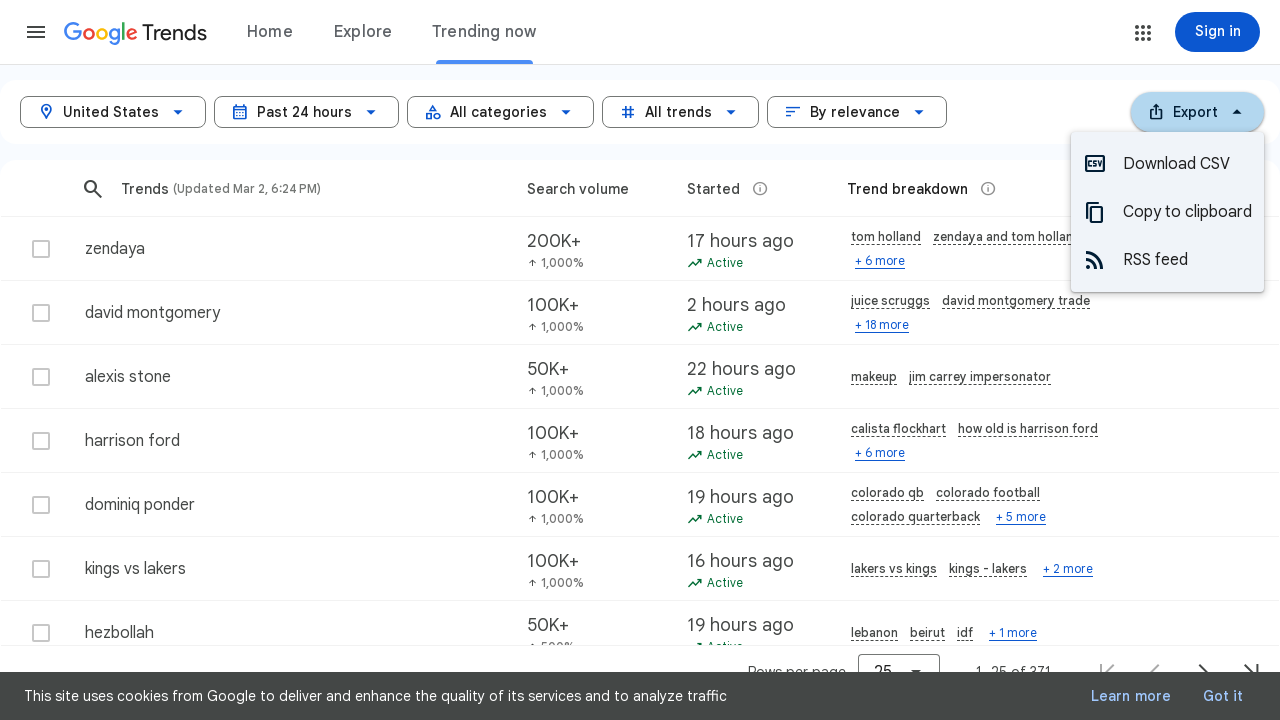